Tests filtering products by black shoes and accessing the first product's details page

Starting URL: https://demo.applitools.com/gridHackathonV2.html

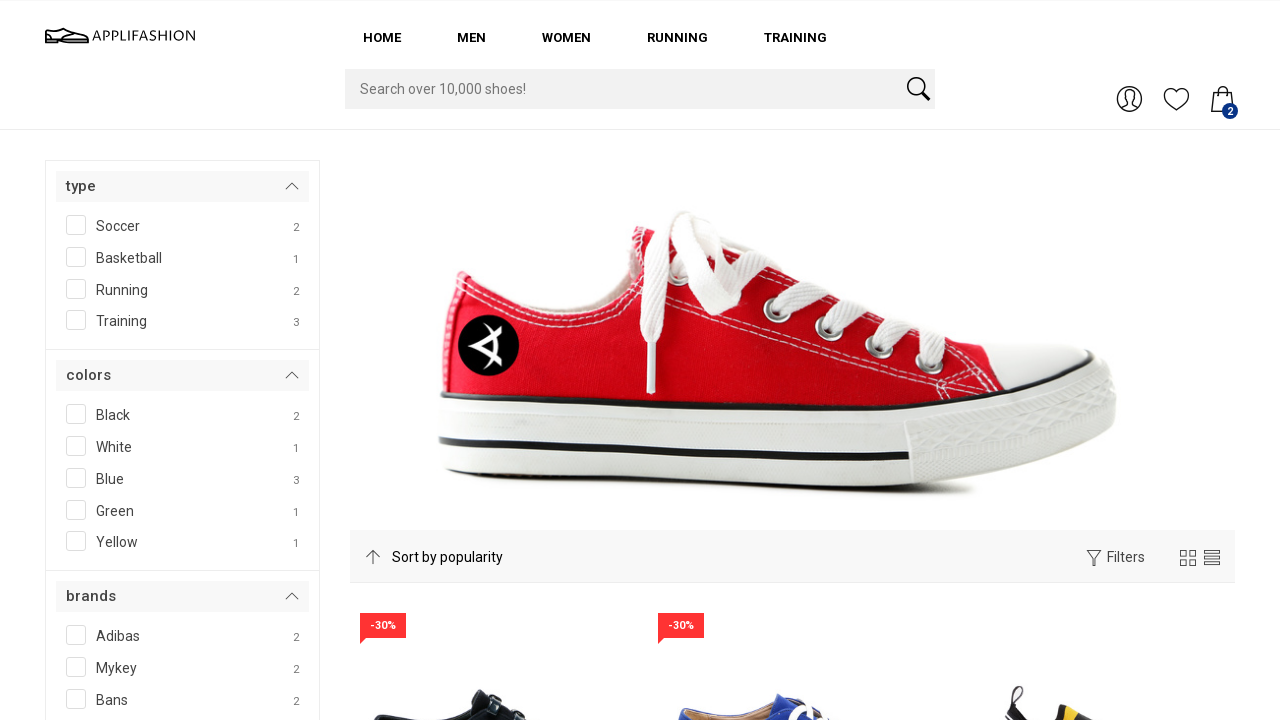

Black shoes filter checkbox became visible
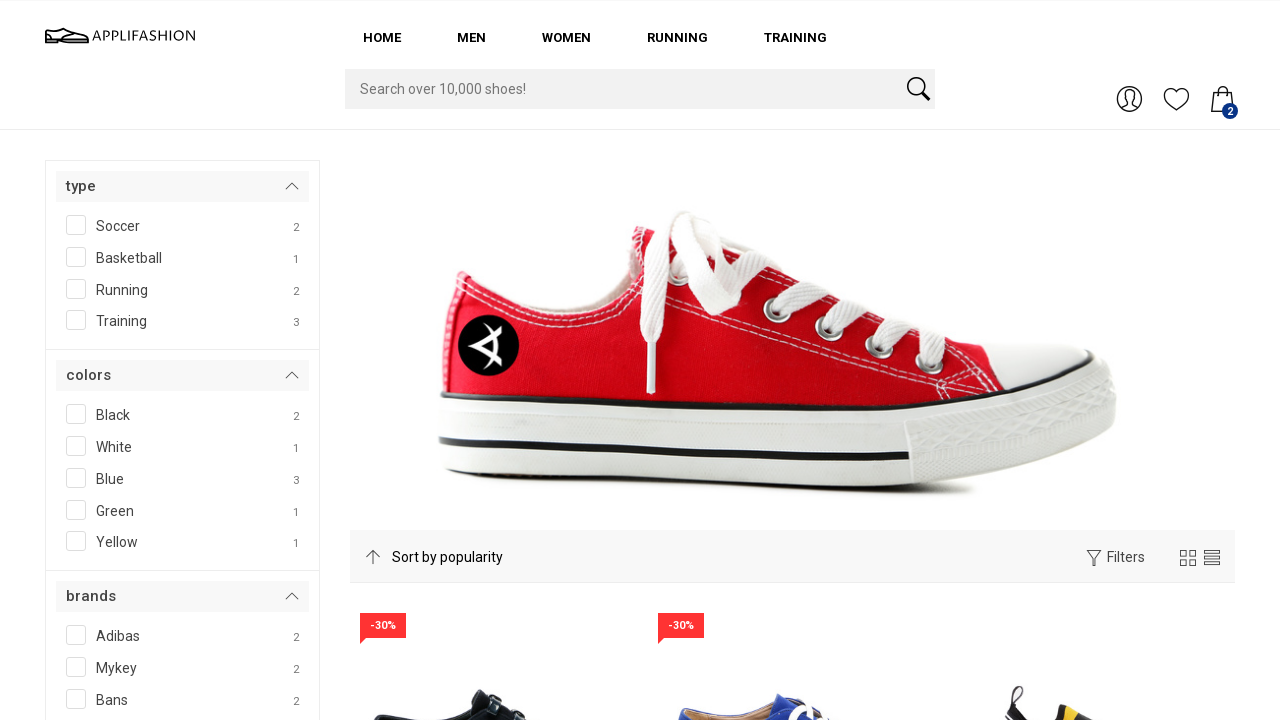

Clicked black shoes filter checkbox to select it at (76, 414) on #SPAN__checkmark__107
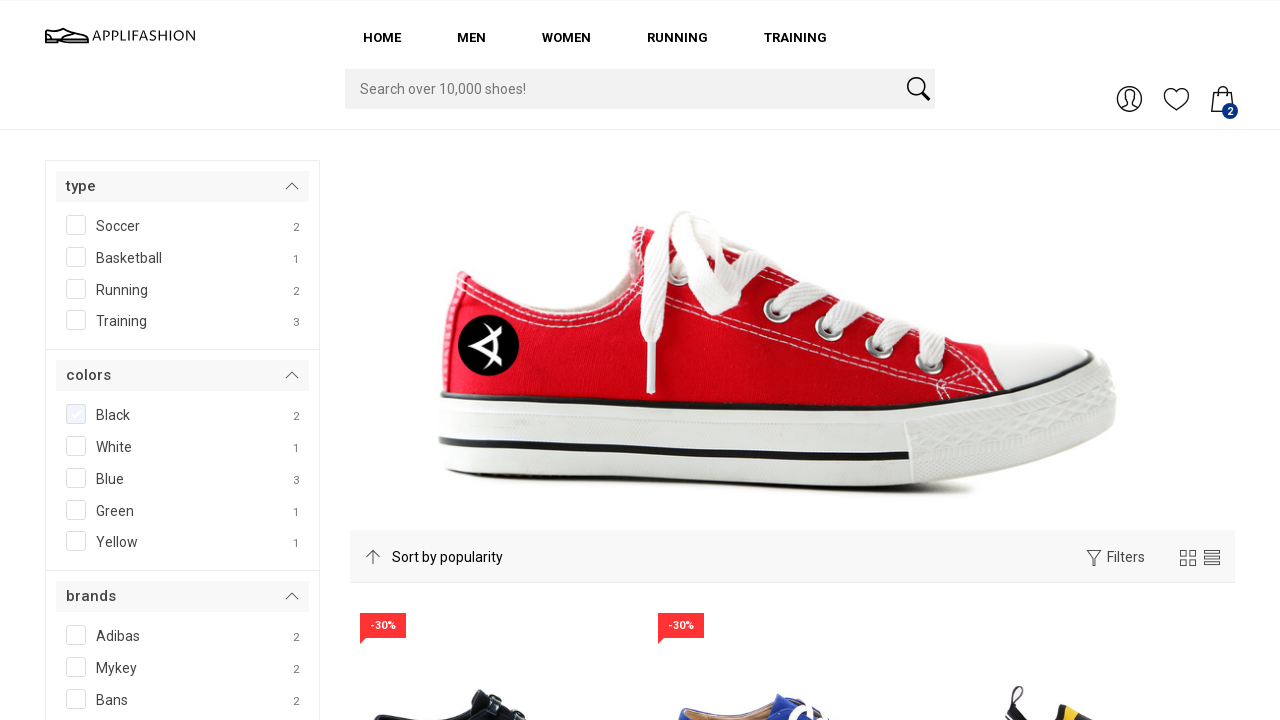

Clicked filter button to apply black shoes filter at (103, 360) on #filterBtn
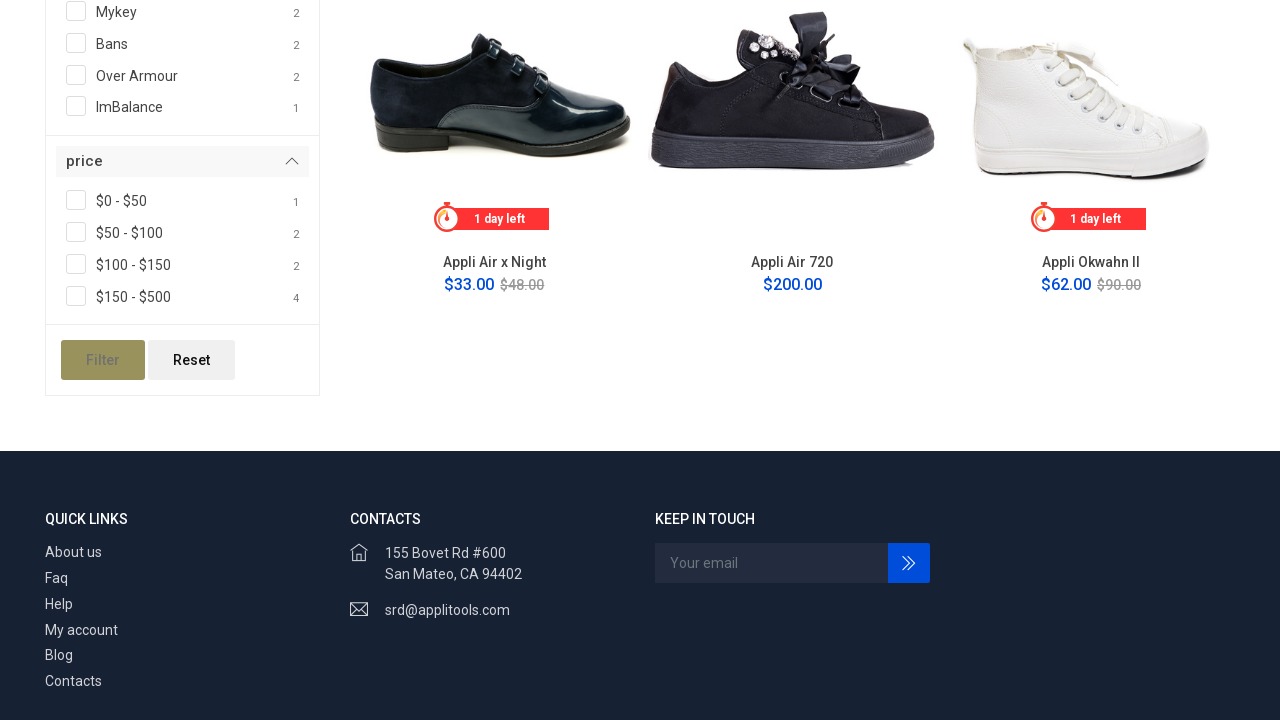

Filtered product grid items became visible
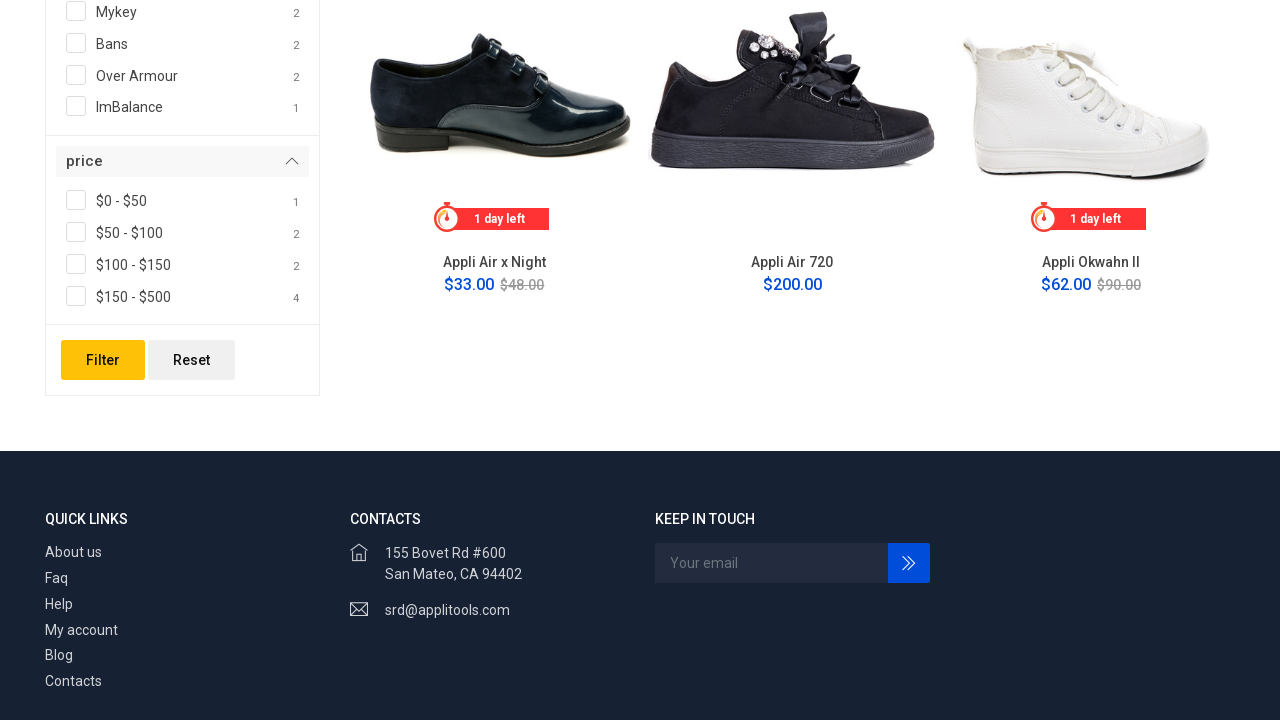

Clicked first product in filtered results at (494, 175) on .grid_item >> nth=0
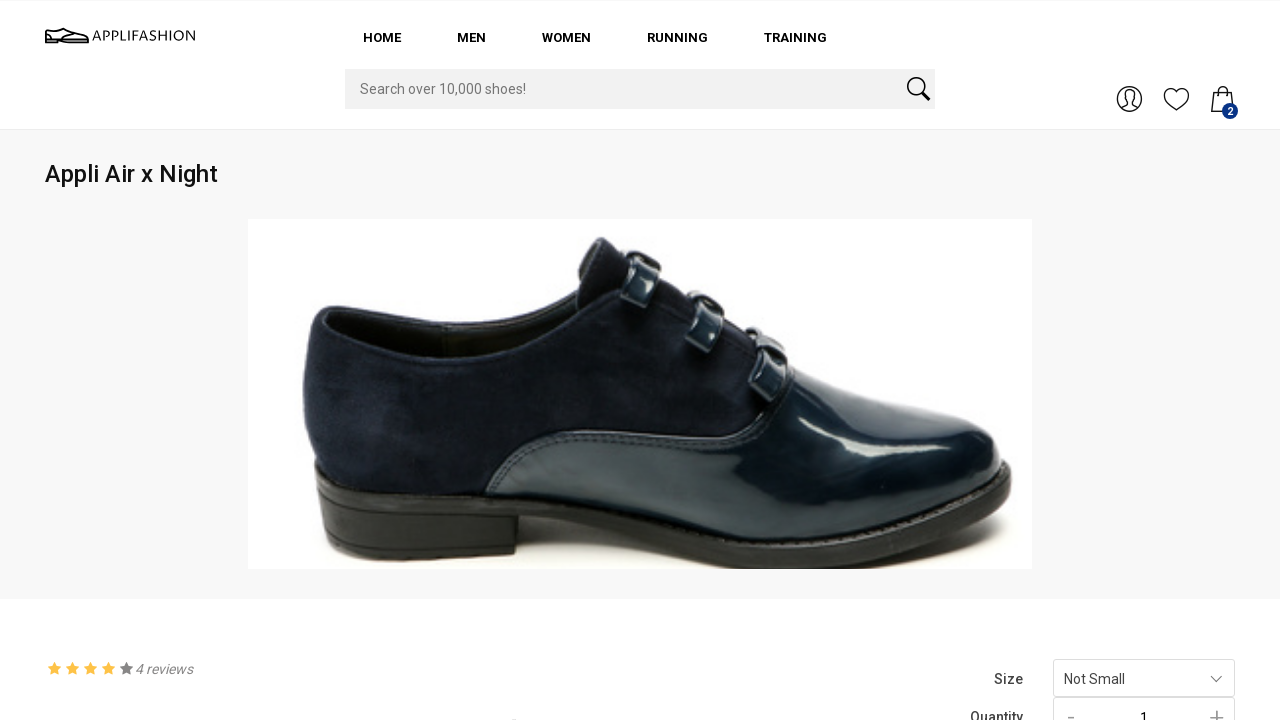

Product details page loaded successfully
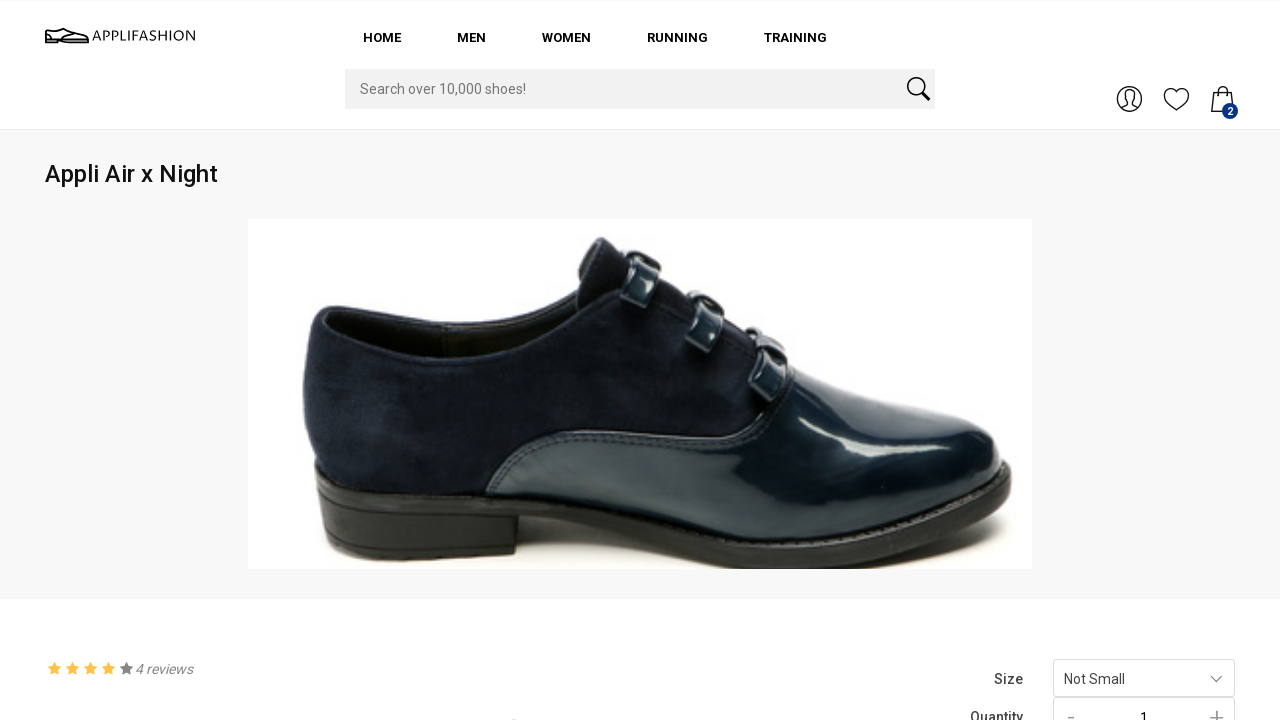

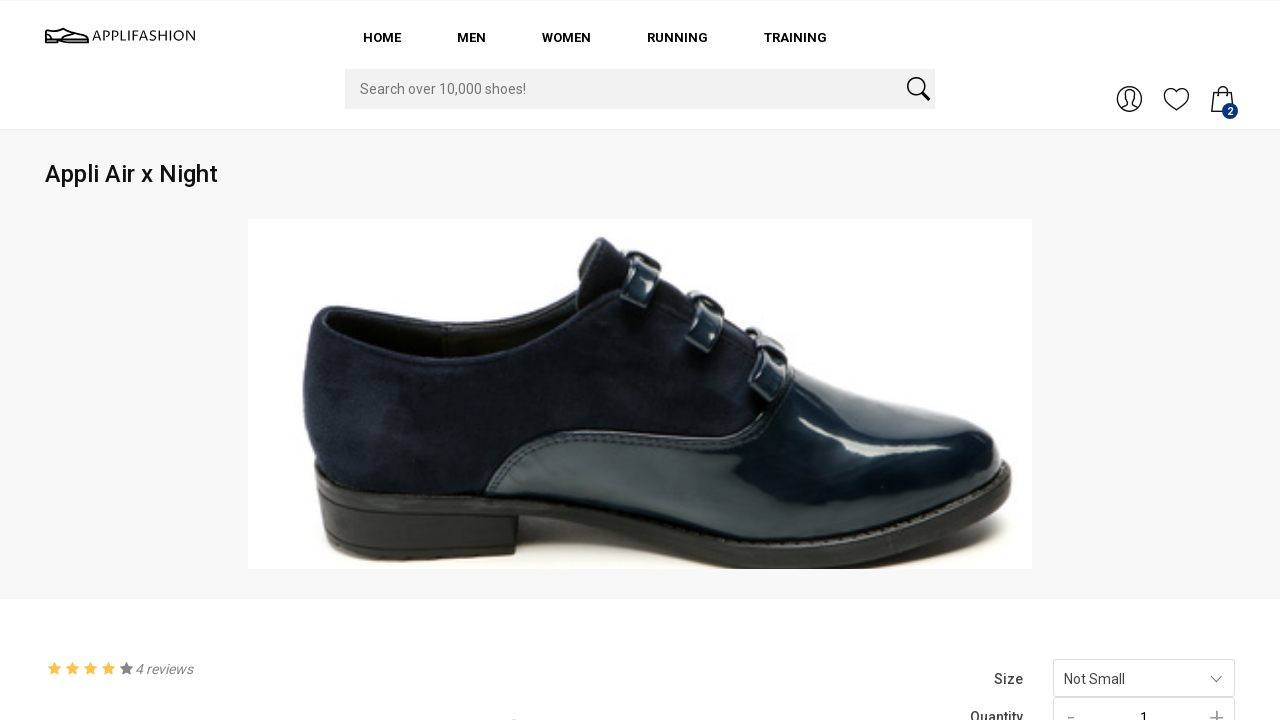